Tests that entering an invalid email format in the email field triggers a validation error indicator on the field.

Starting URL: https://demoqa.com/text-box

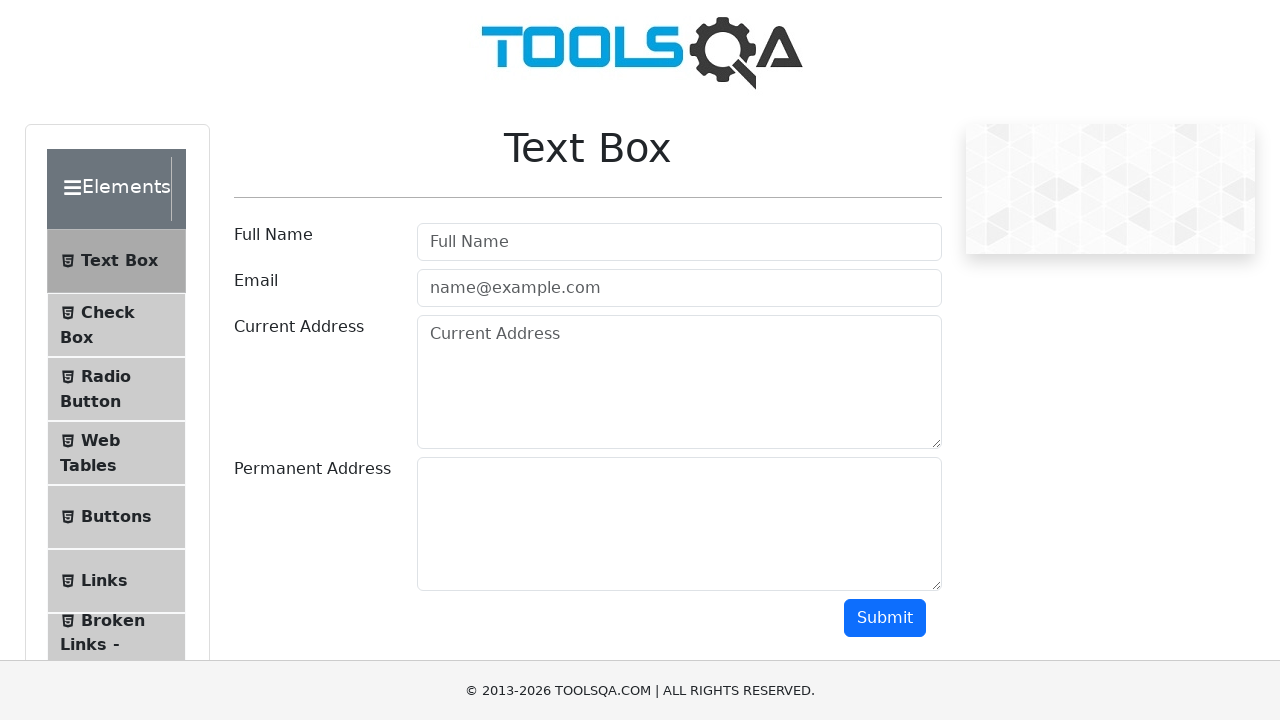

Cleared the email field on #userEmail
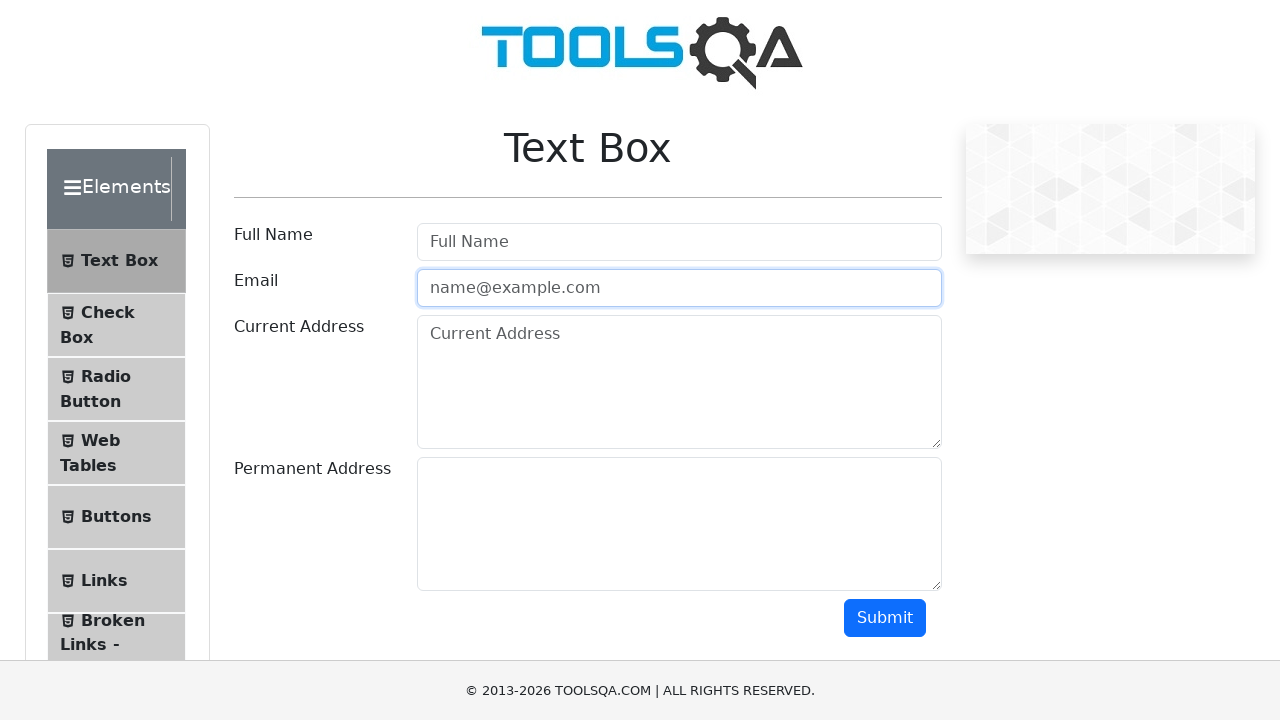

Entered invalid email format 'invalid-email' in the email field on #userEmail
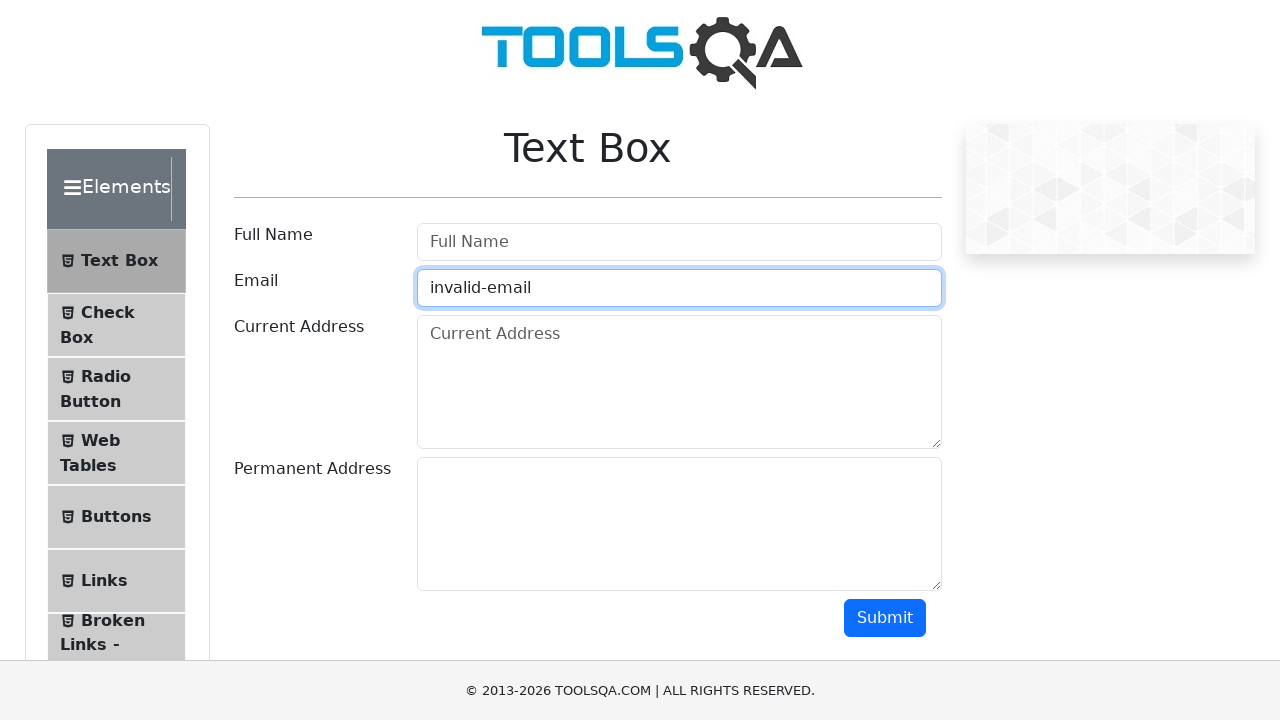

Clicked the submit button at (885, 618) on #submit
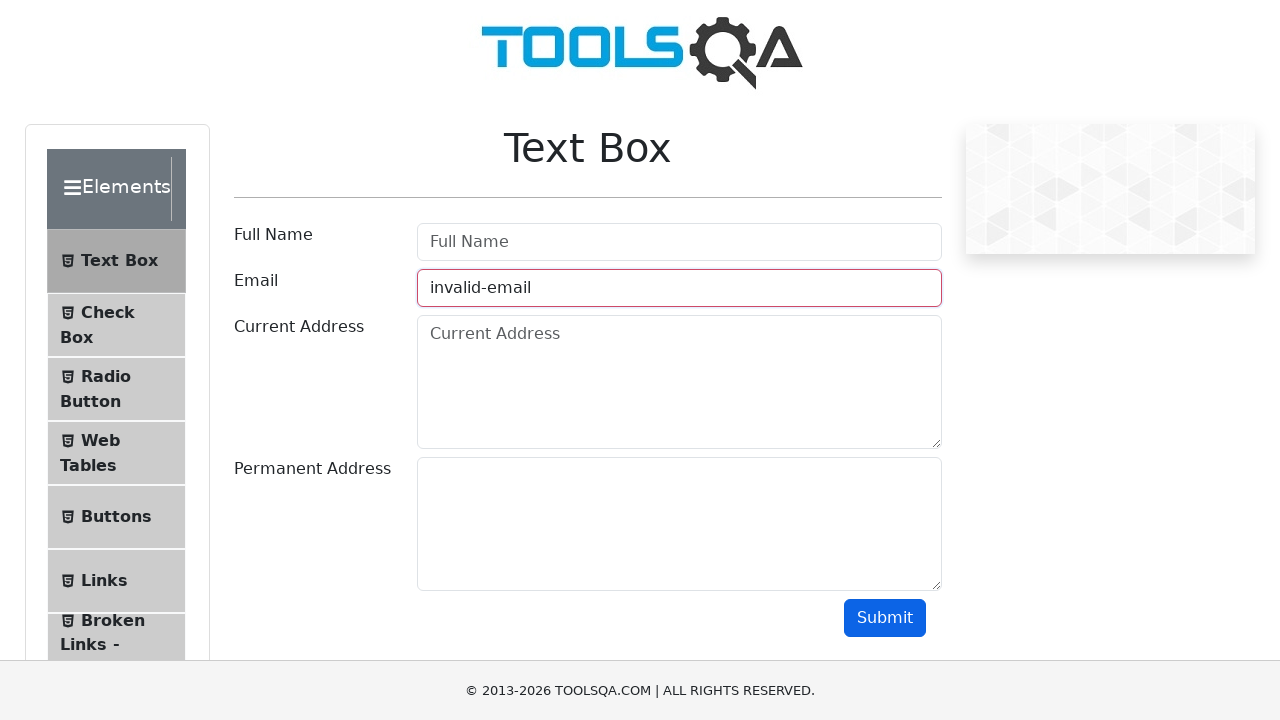

Validation error indicator appeared on the email field
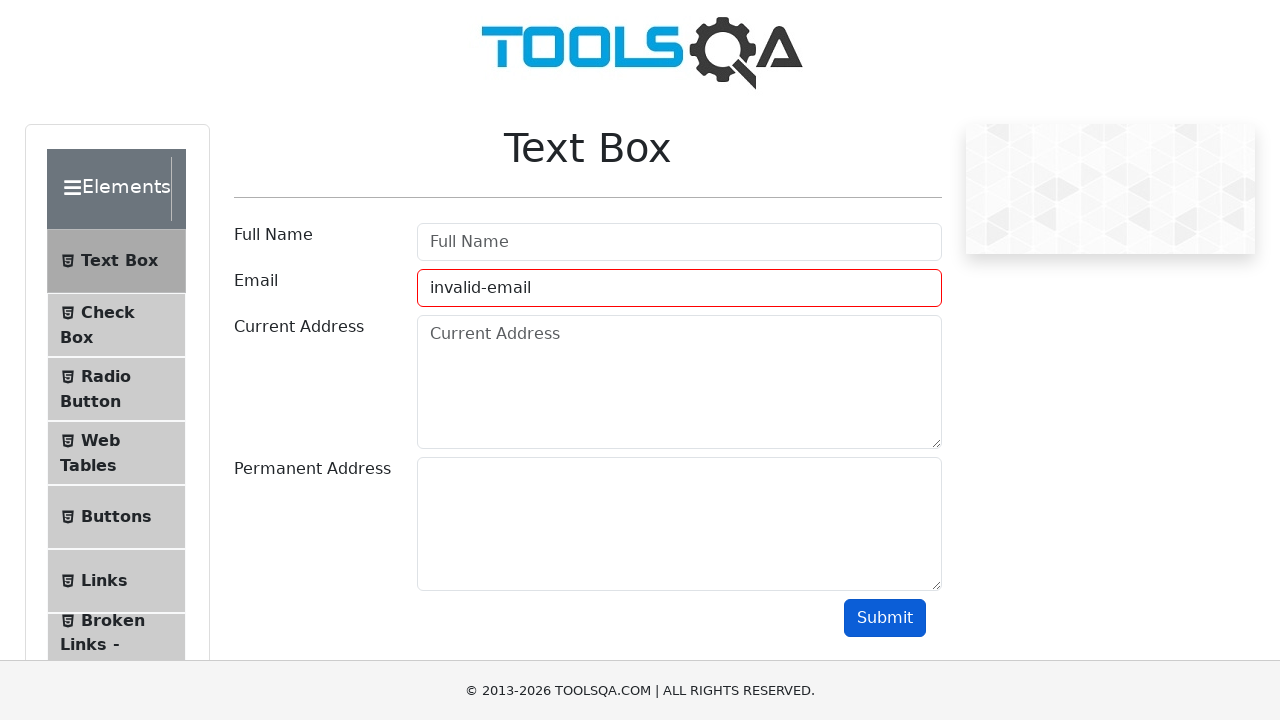

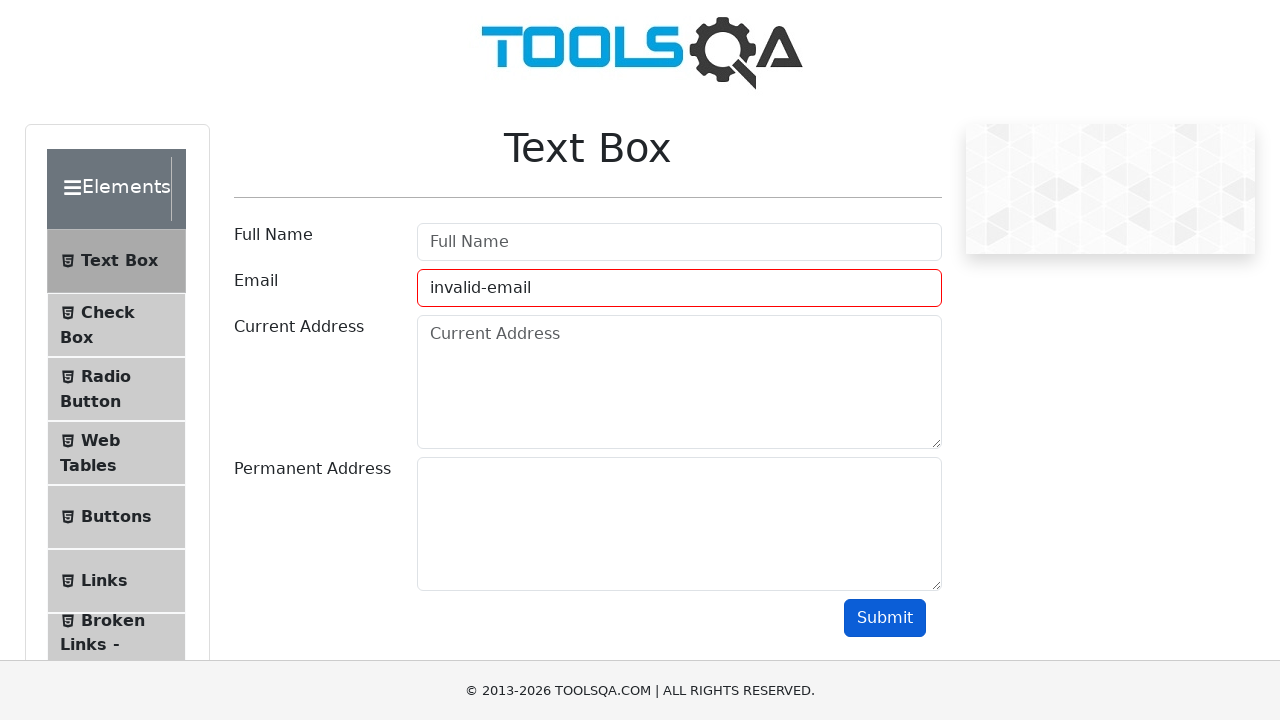